Tests accepting a JavaScript alert by clicking the first button and verifying the success message

Starting URL: https://the-internet.herokuapp.com/javascript_alerts

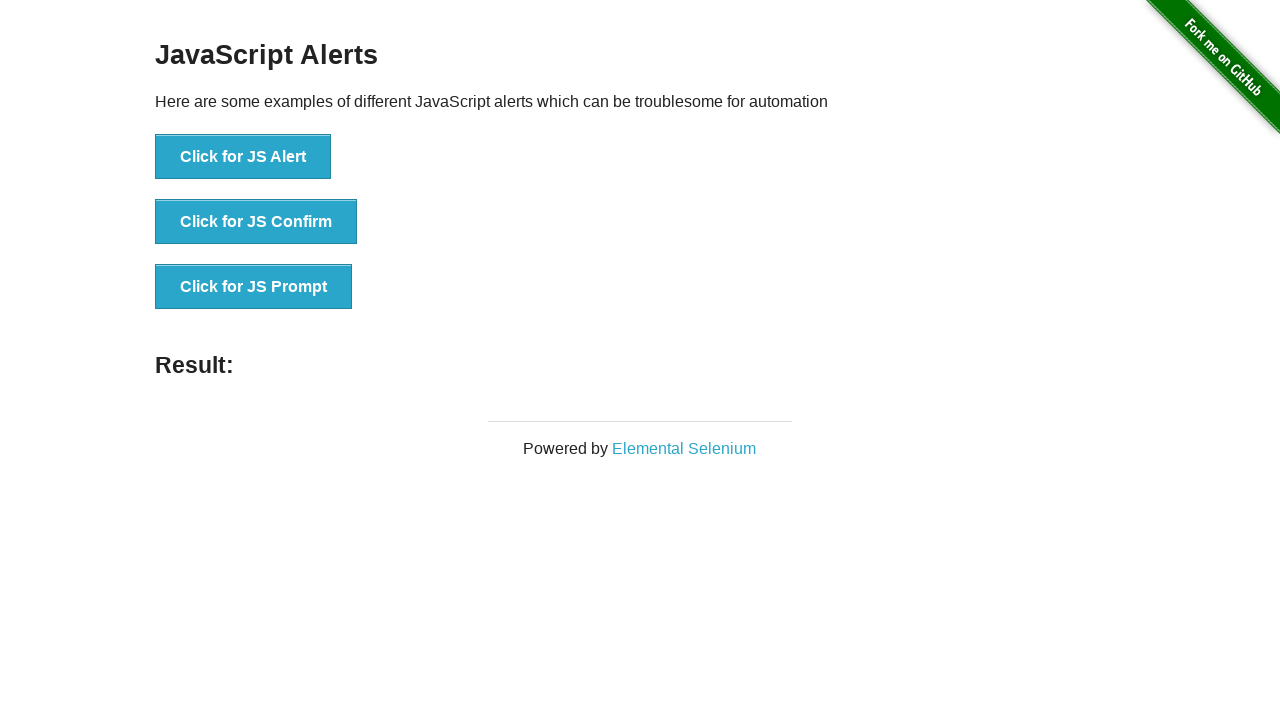

Clicked the 'Click for JS Alert' button to trigger JavaScript alert at (243, 157) on text='Click for JS Alert'
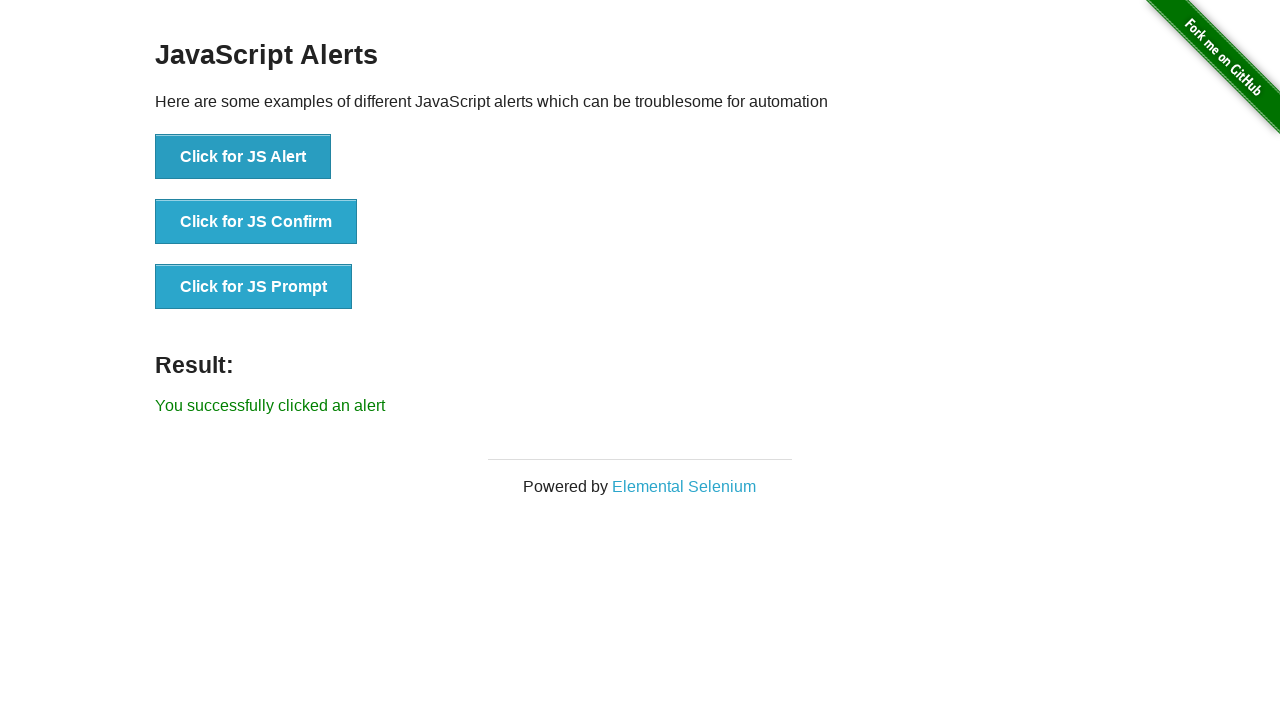

Set up dialog handler to accept the alert
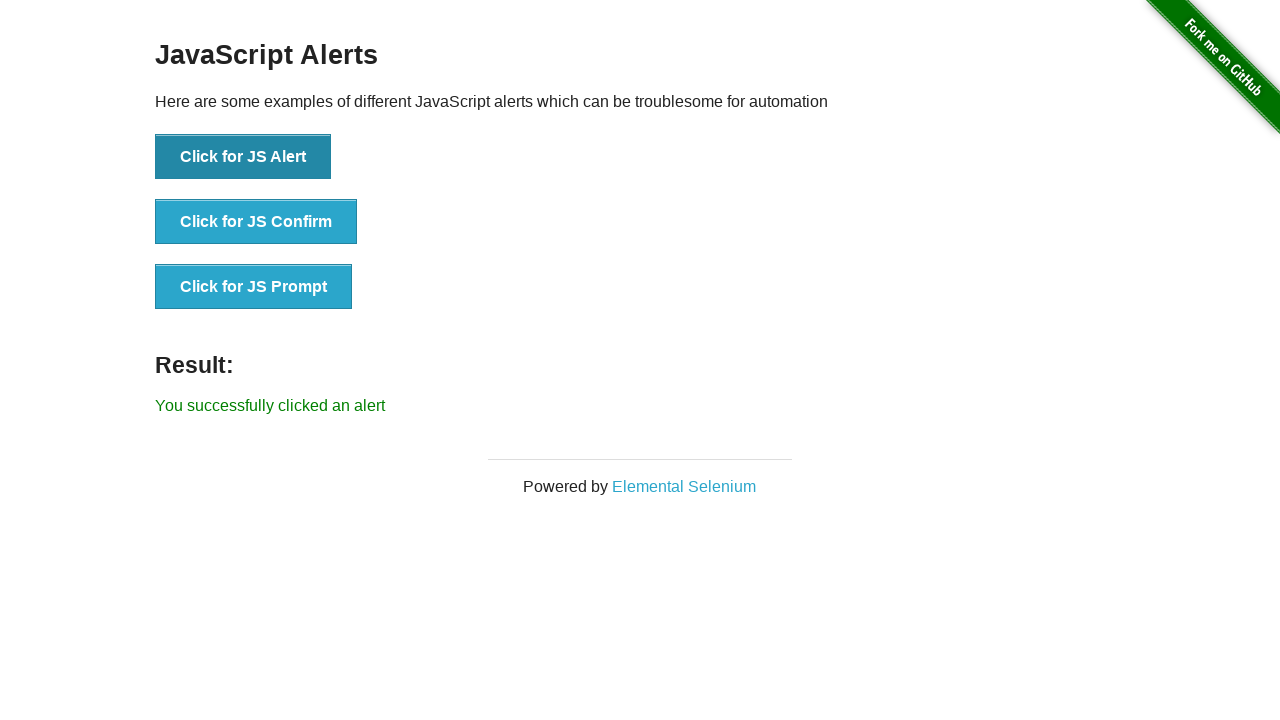

Retrieved result message text from page
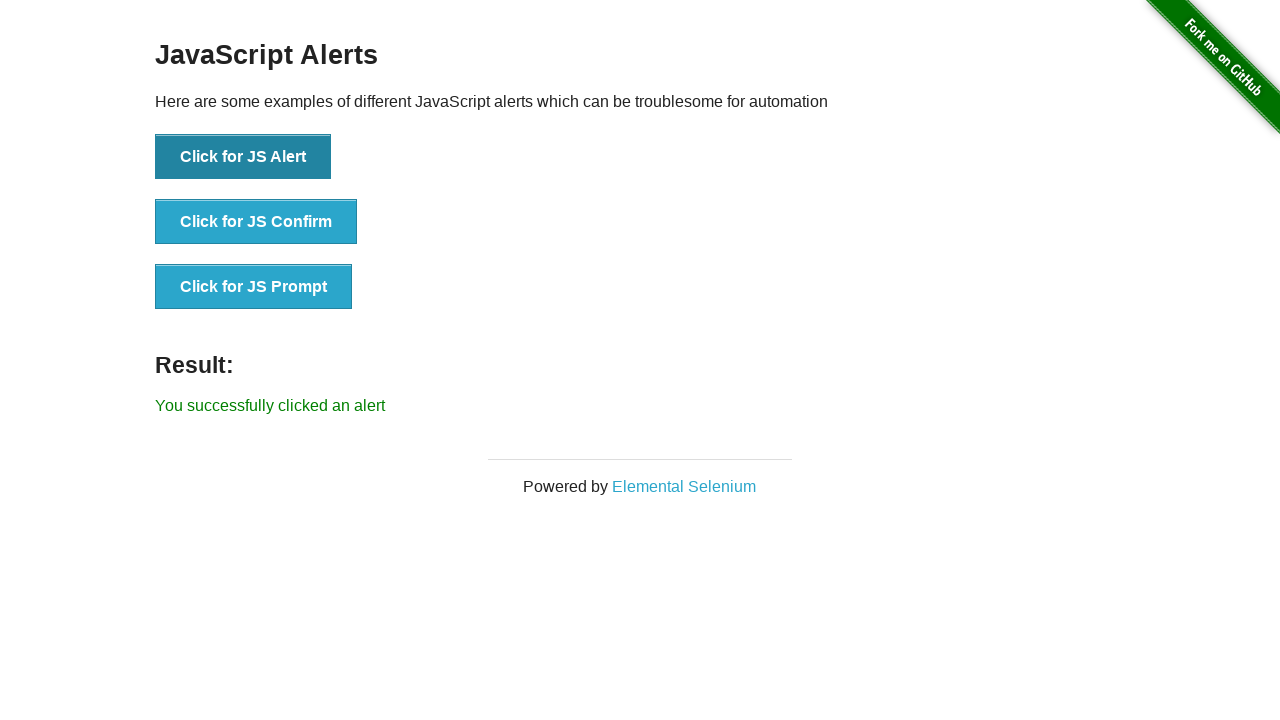

Verified success message: 'You successfully clicked an alert'
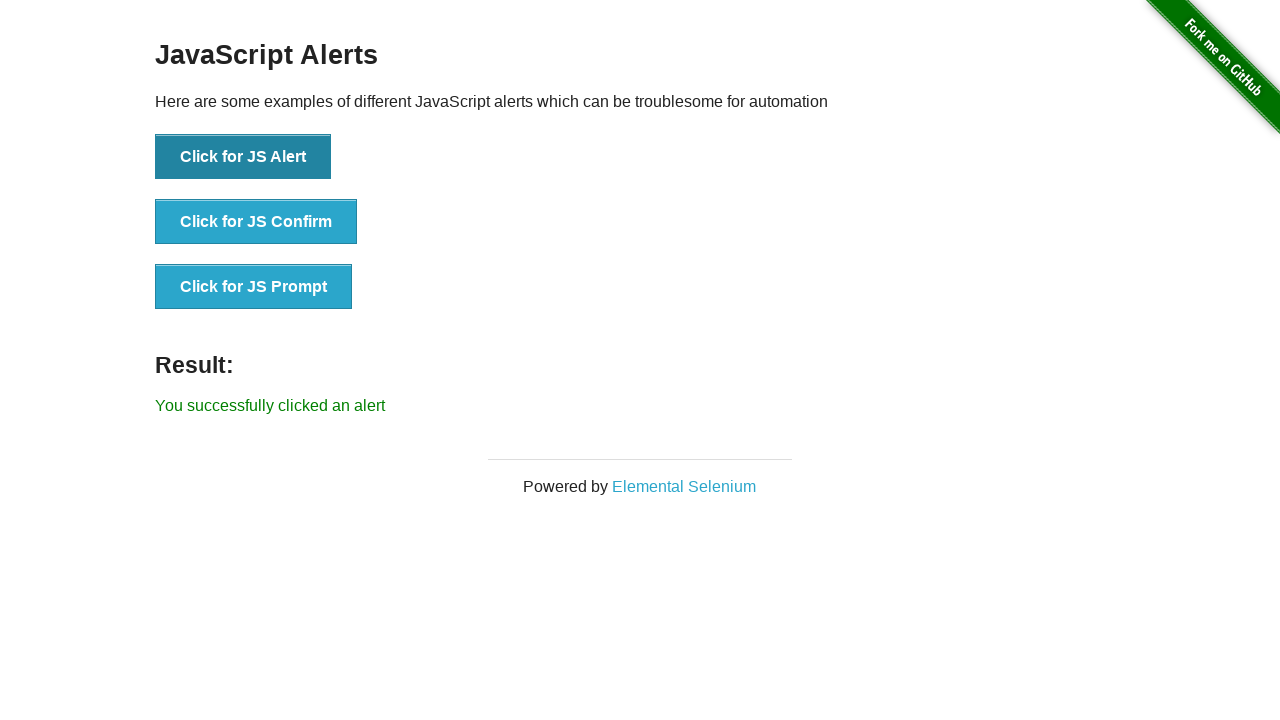

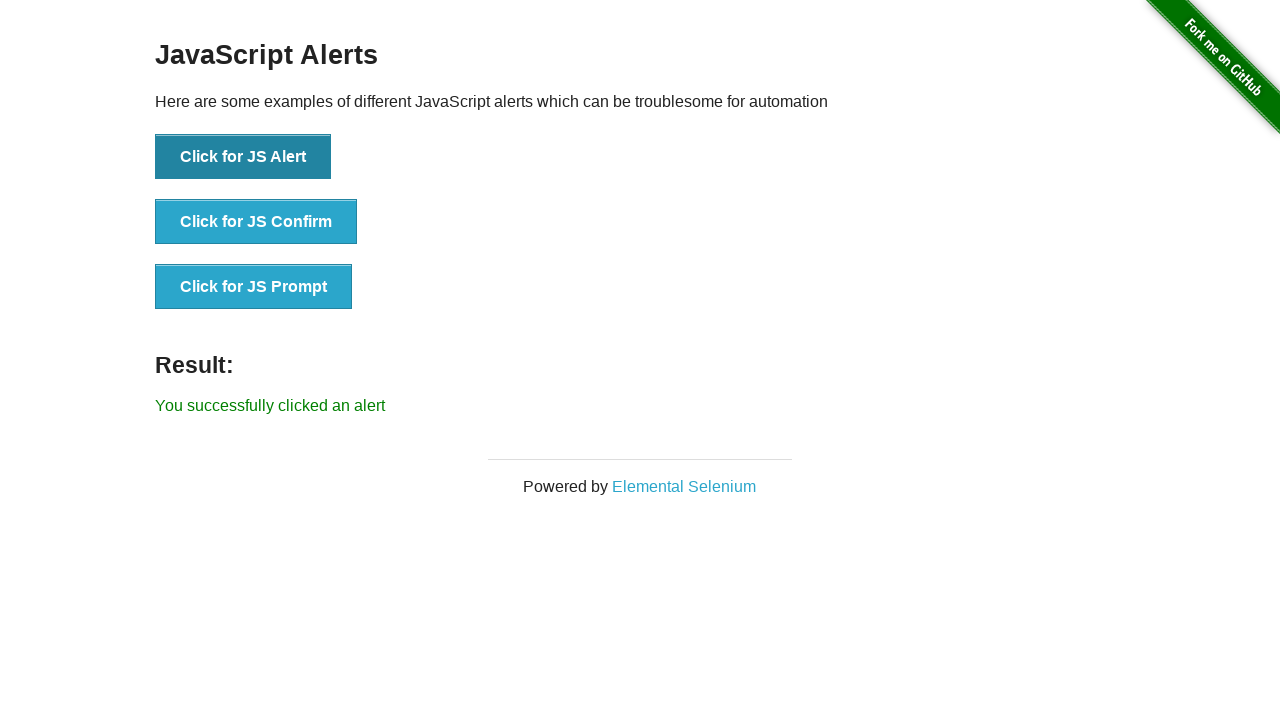